Tests registration form validation with empty data, verifying that appropriate error messages are displayed for all required fields

Starting URL: https://alada.vn/tai-khoan/dang-ky.html

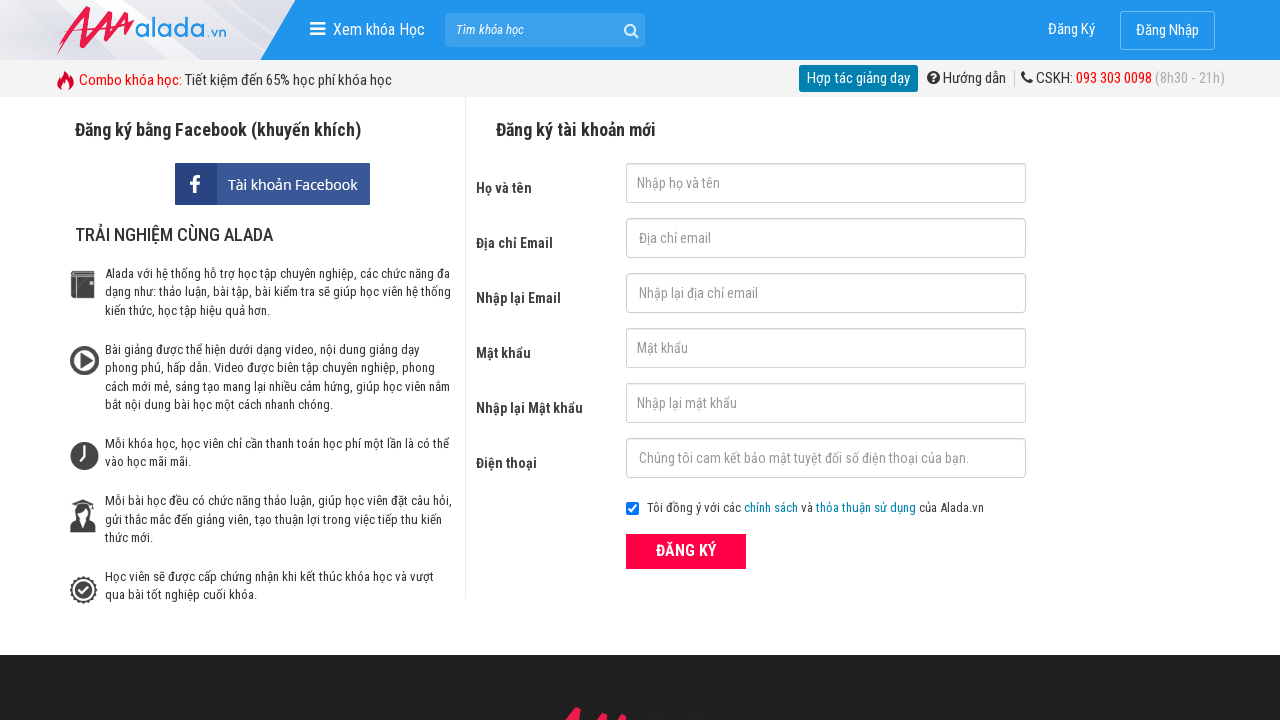

Cleared first name field on #txtFirstname
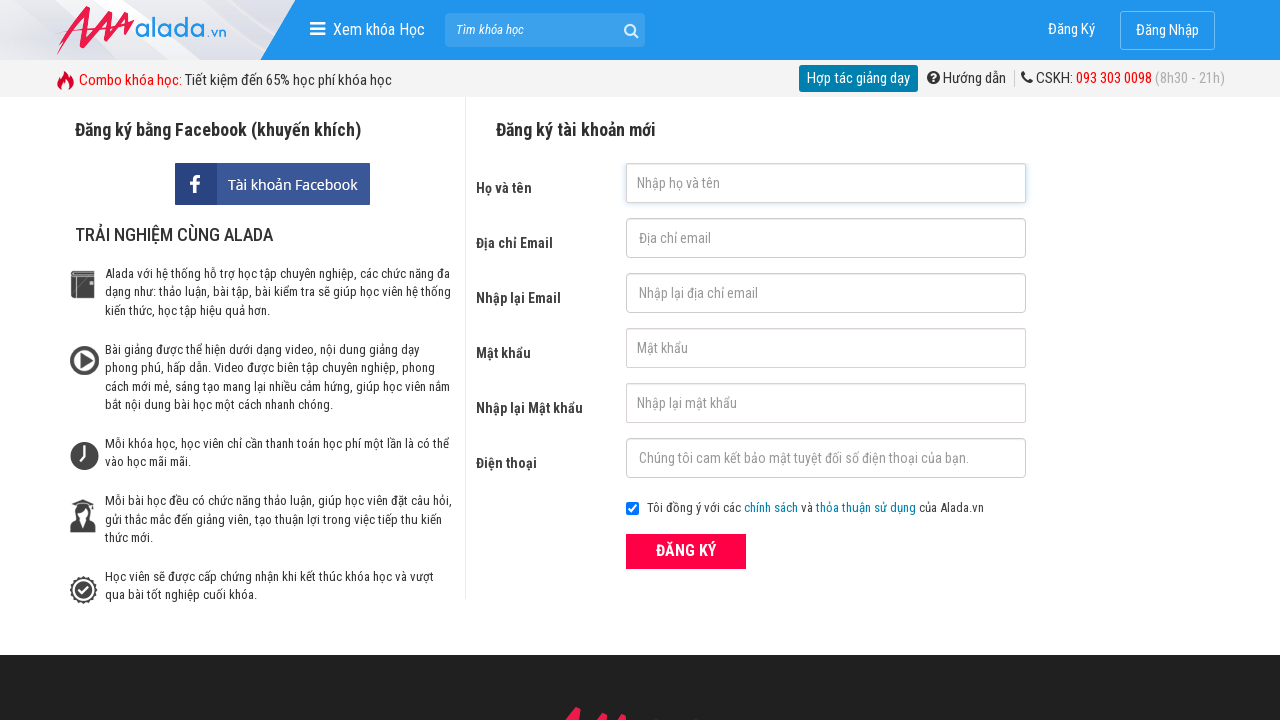

Cleared email field on #txtEmail
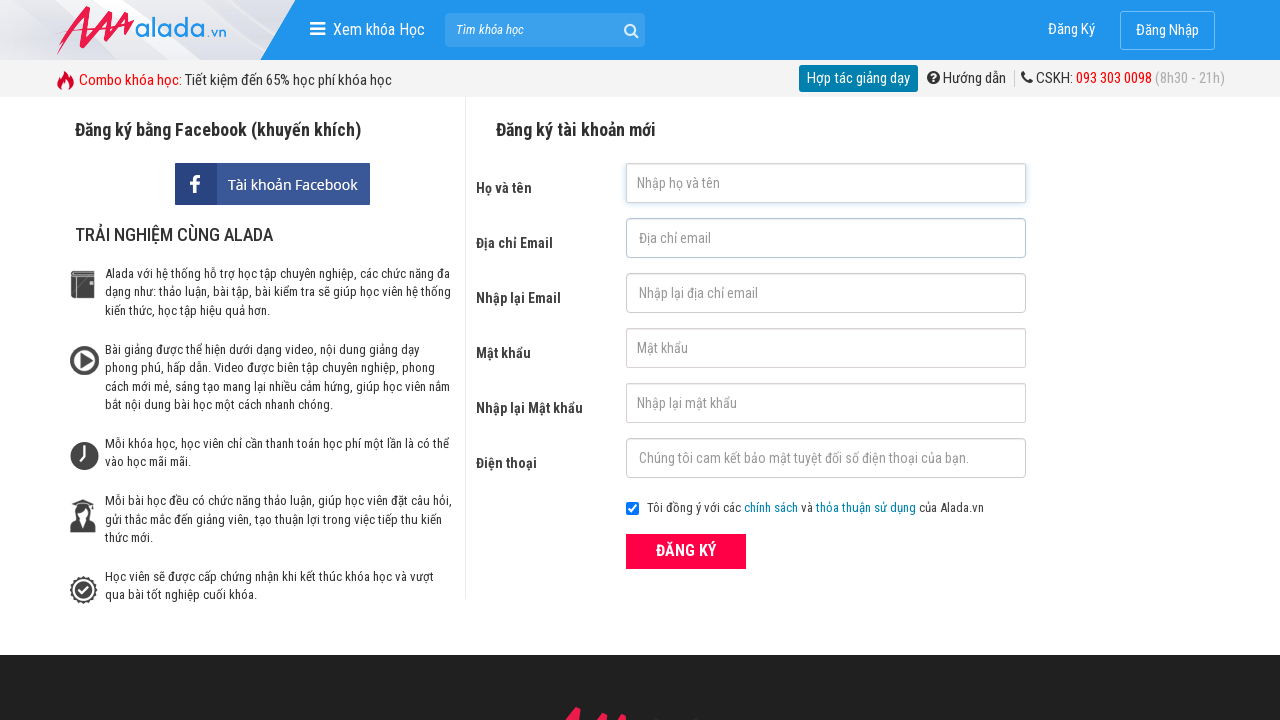

Cleared confirm email field on #txtCEmail
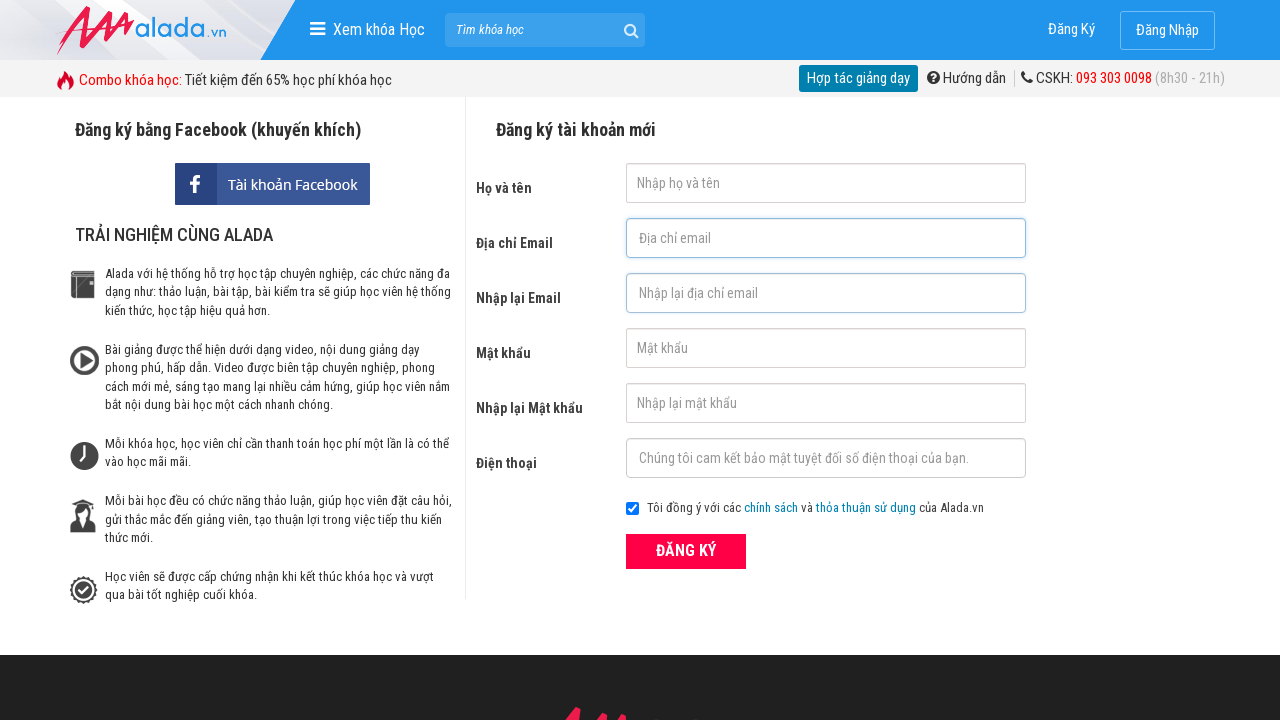

Cleared password field on #txtPassword
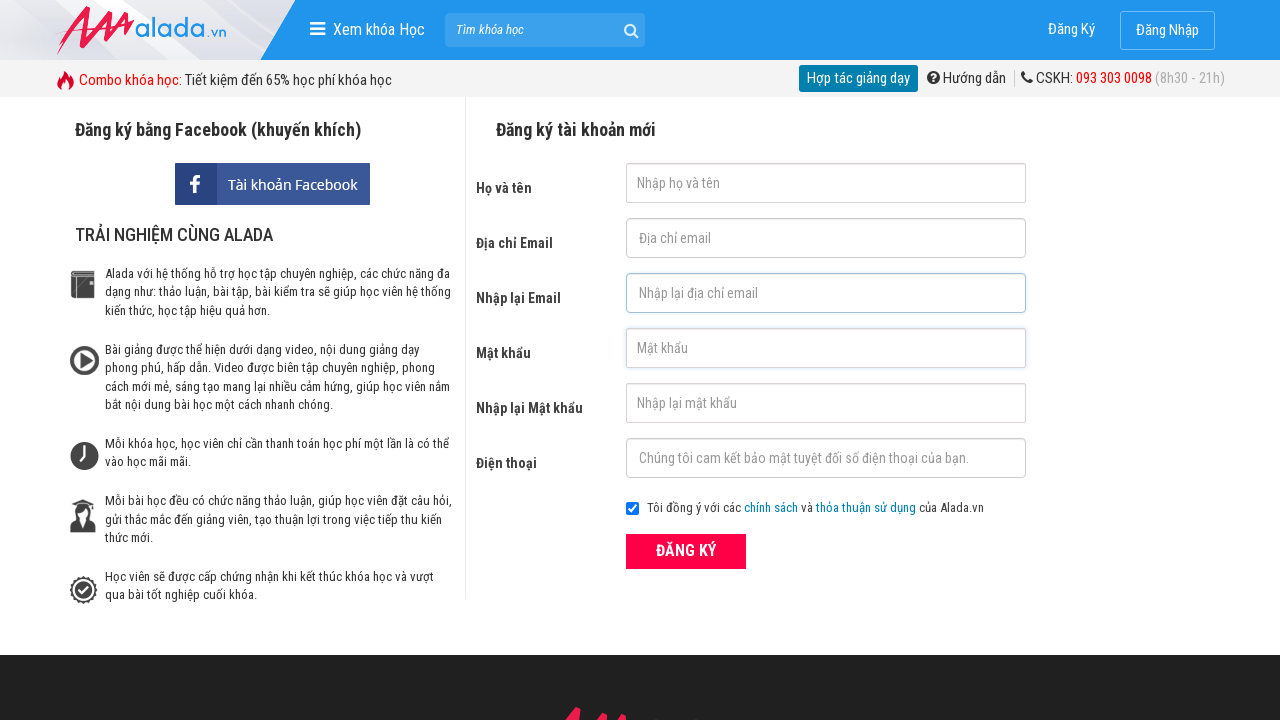

Cleared confirm password field on #txtCPassword
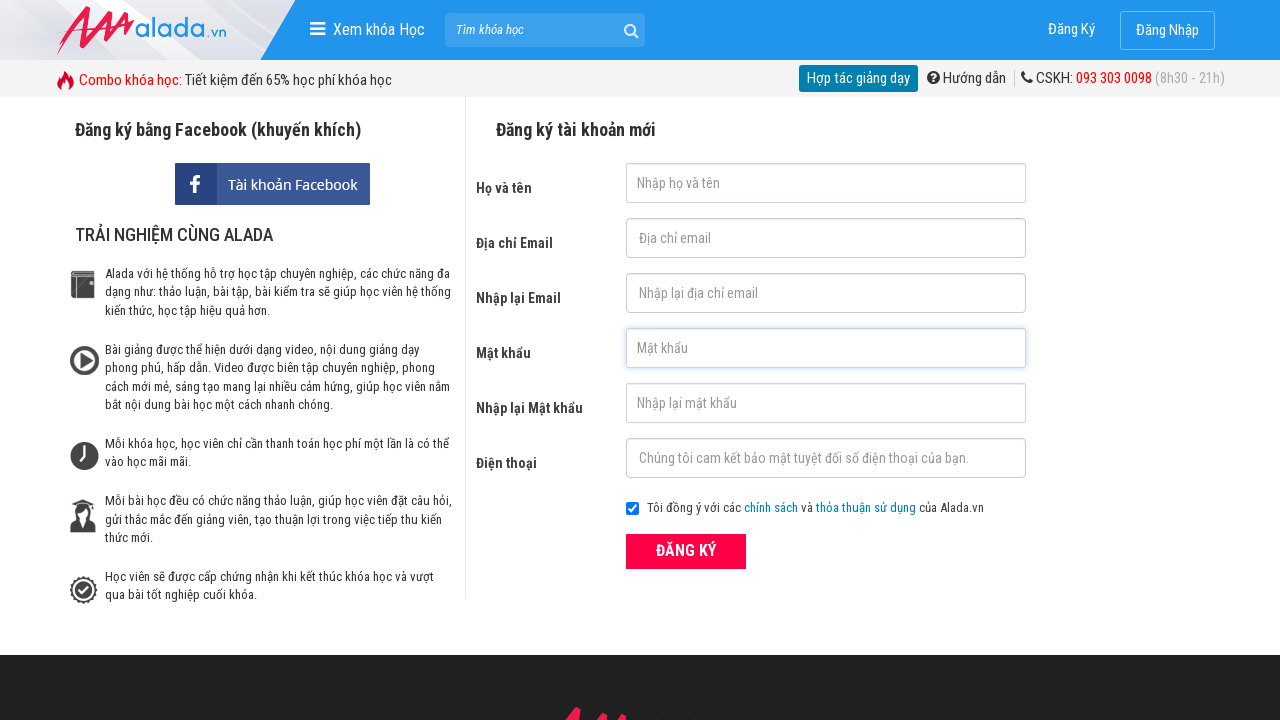

Cleared phone field on #txtPhone
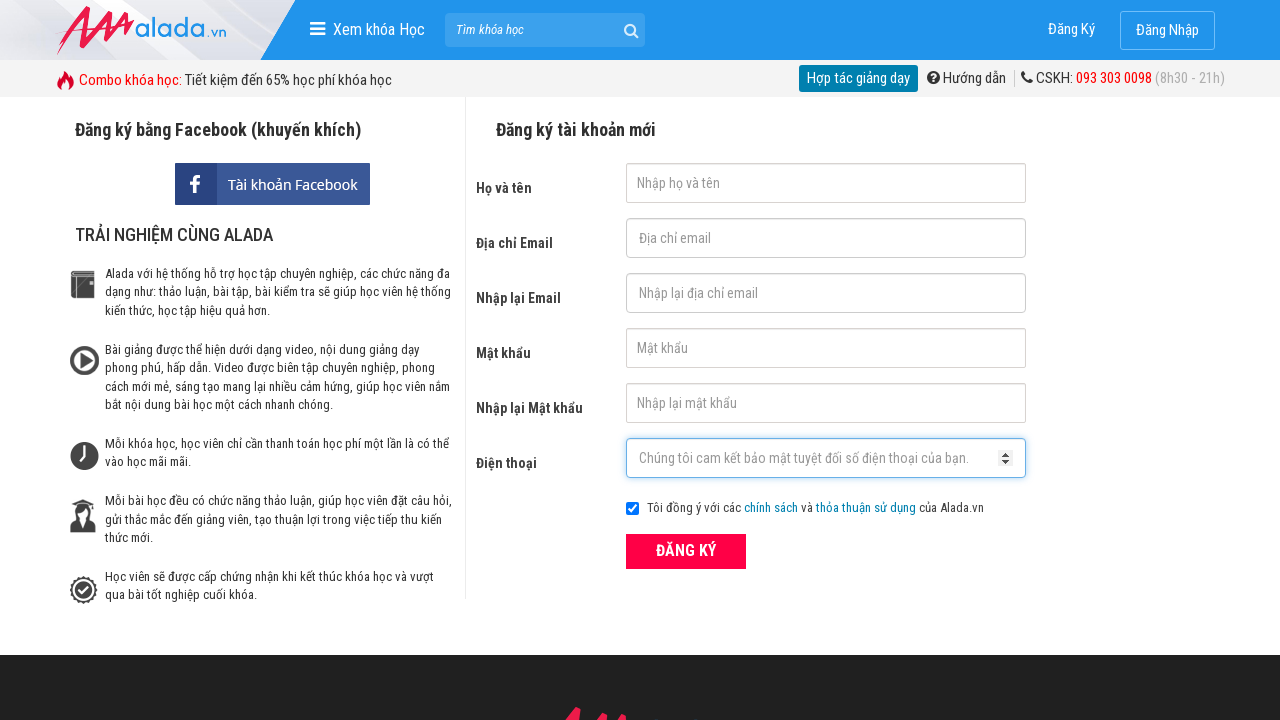

Clicked ĐĂNG KÝ (register) button with all empty fields at (686, 551) on xpath=//form[@id='frmLogin']//button[text()='ĐĂNG KÝ']
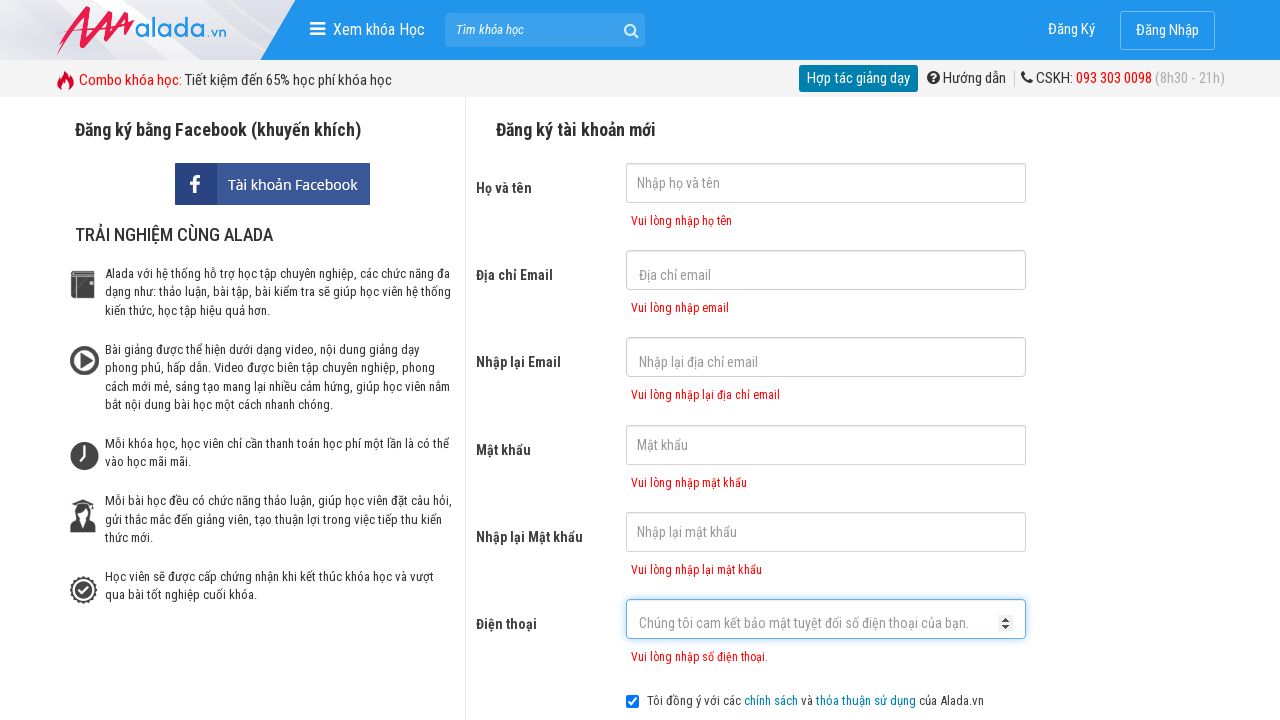

Verified error message displayed for first name field
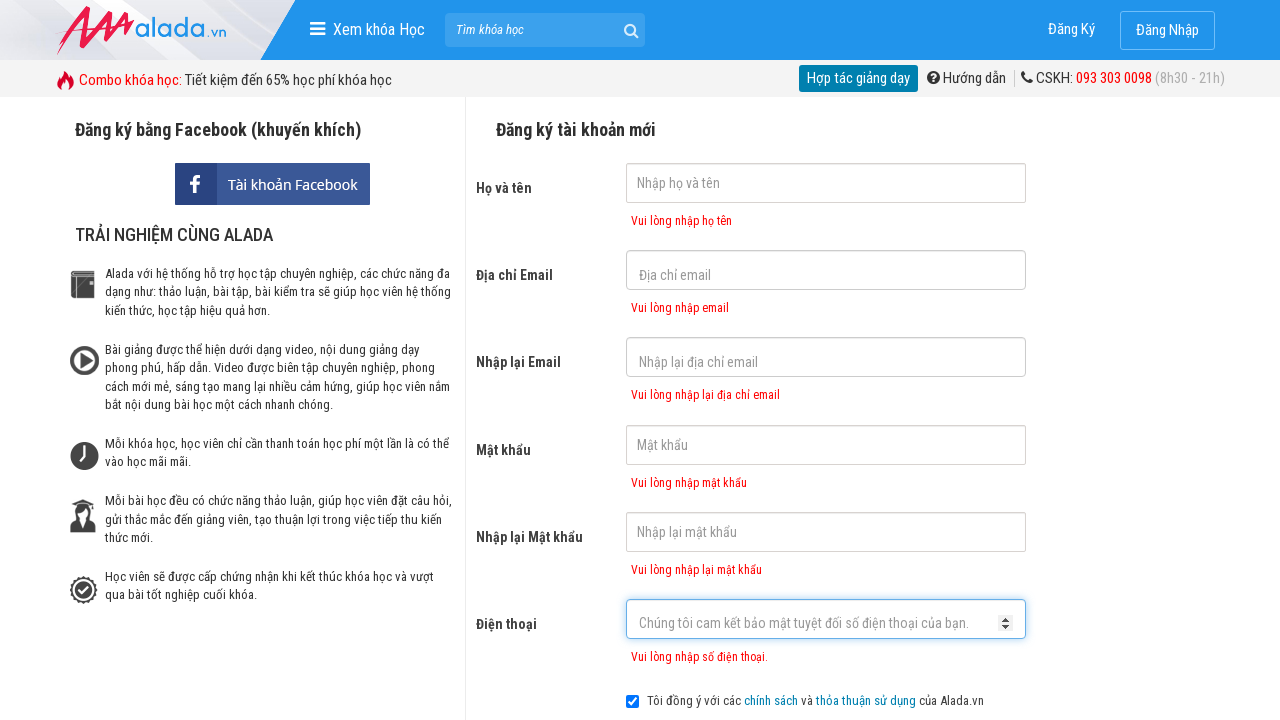

Verified error message displayed for email field
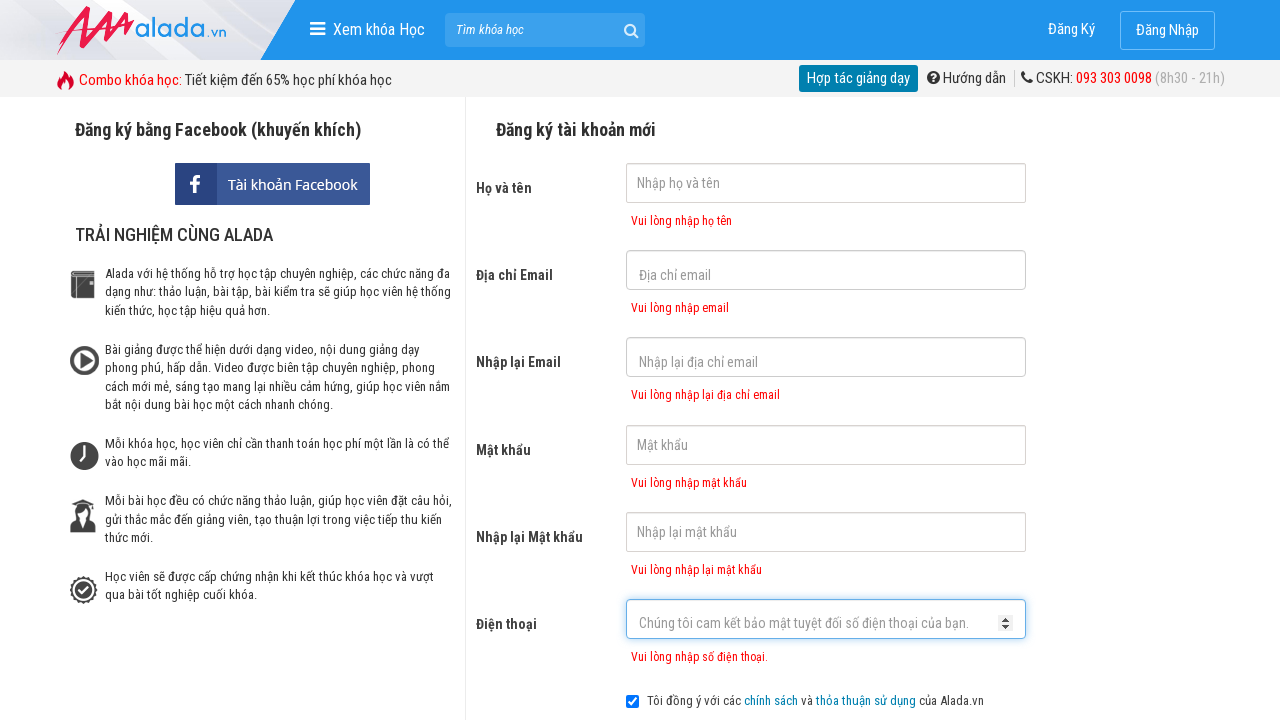

Verified error message displayed for confirm email field
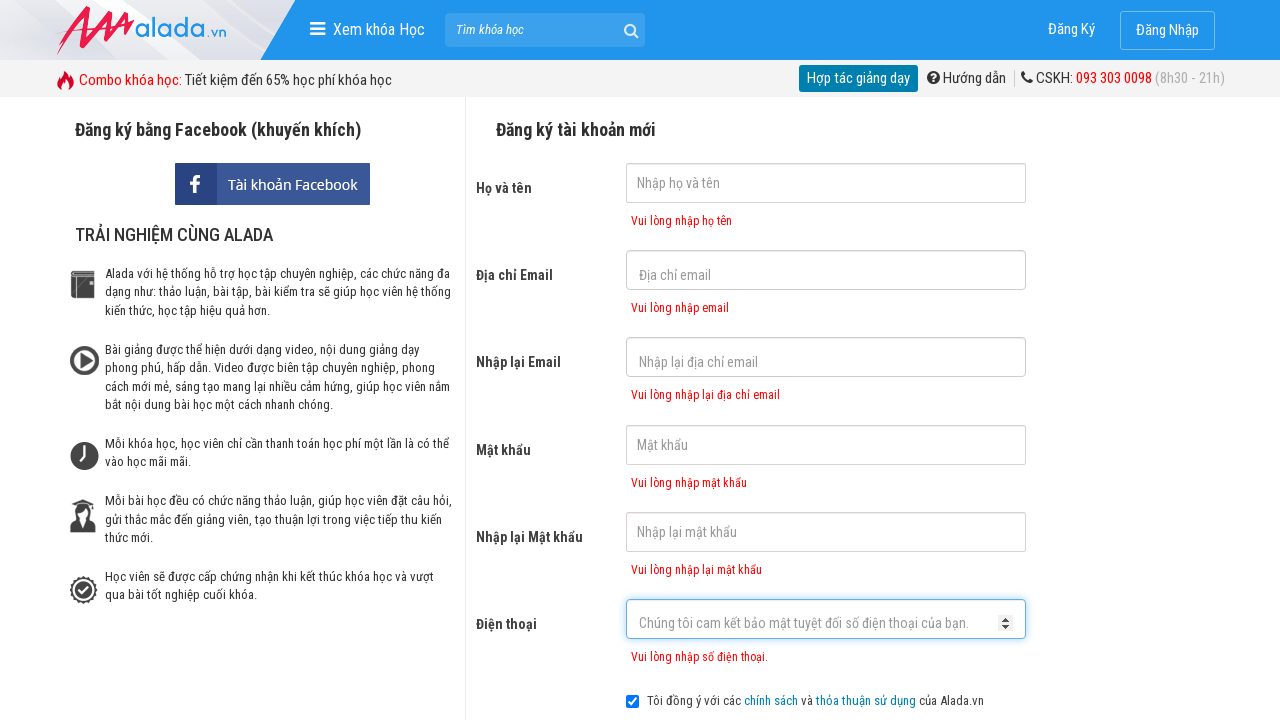

Verified error message displayed for password field
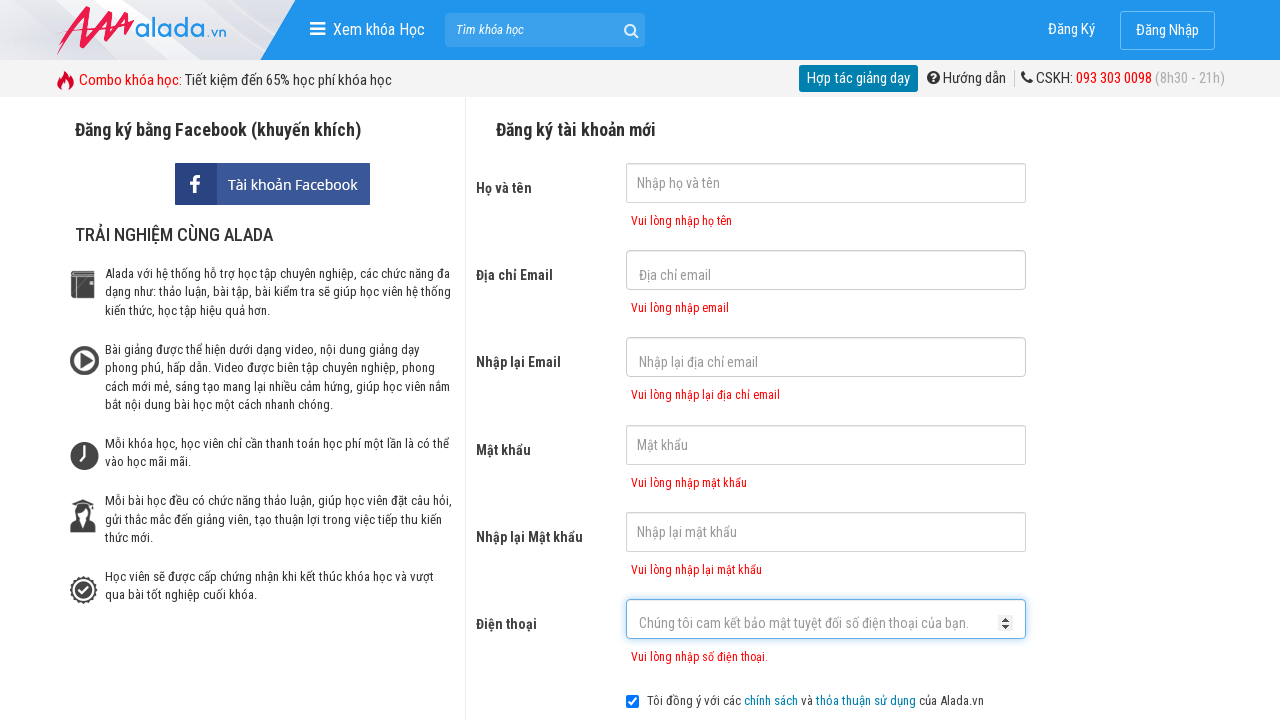

Verified error message displayed for confirm password field
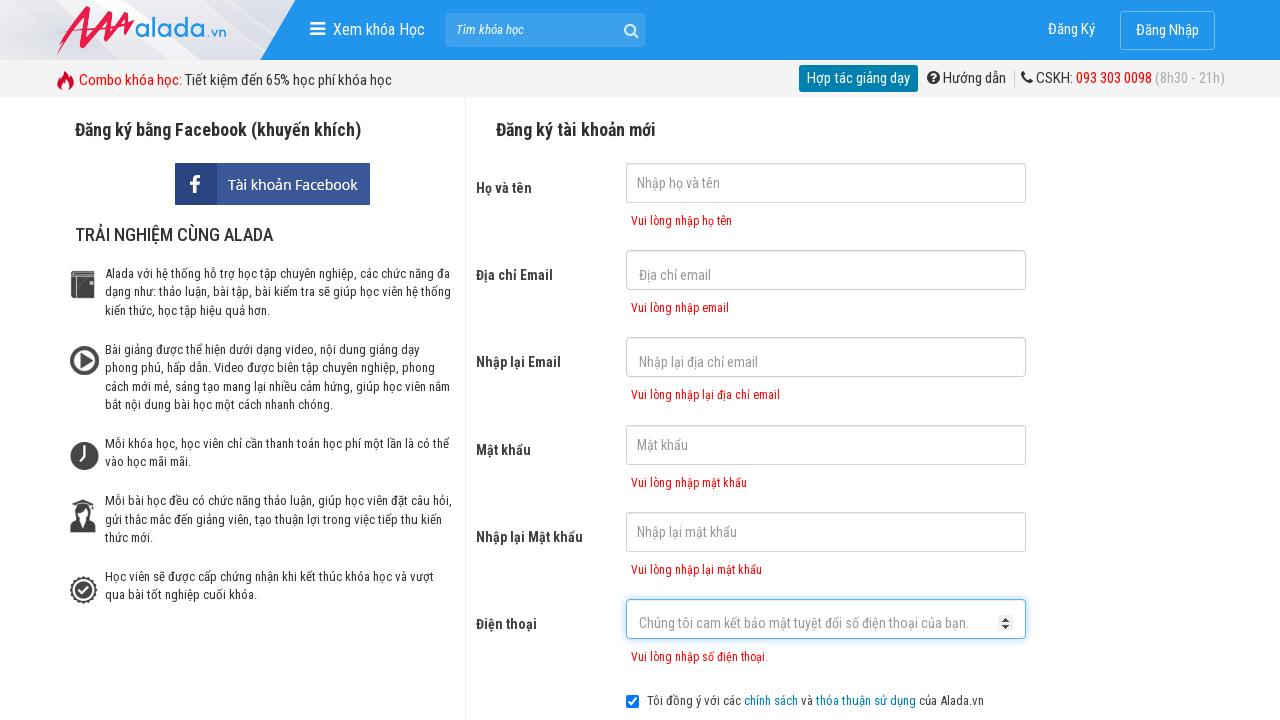

Verified error message displayed for phone field
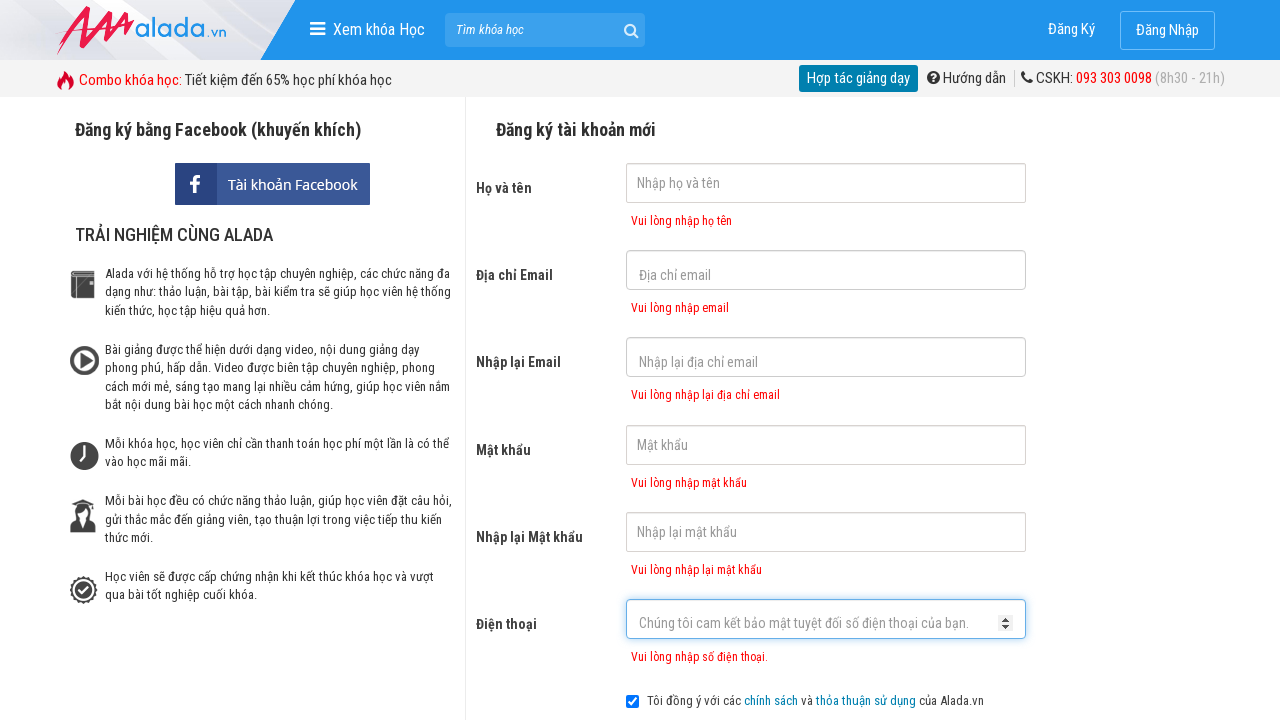

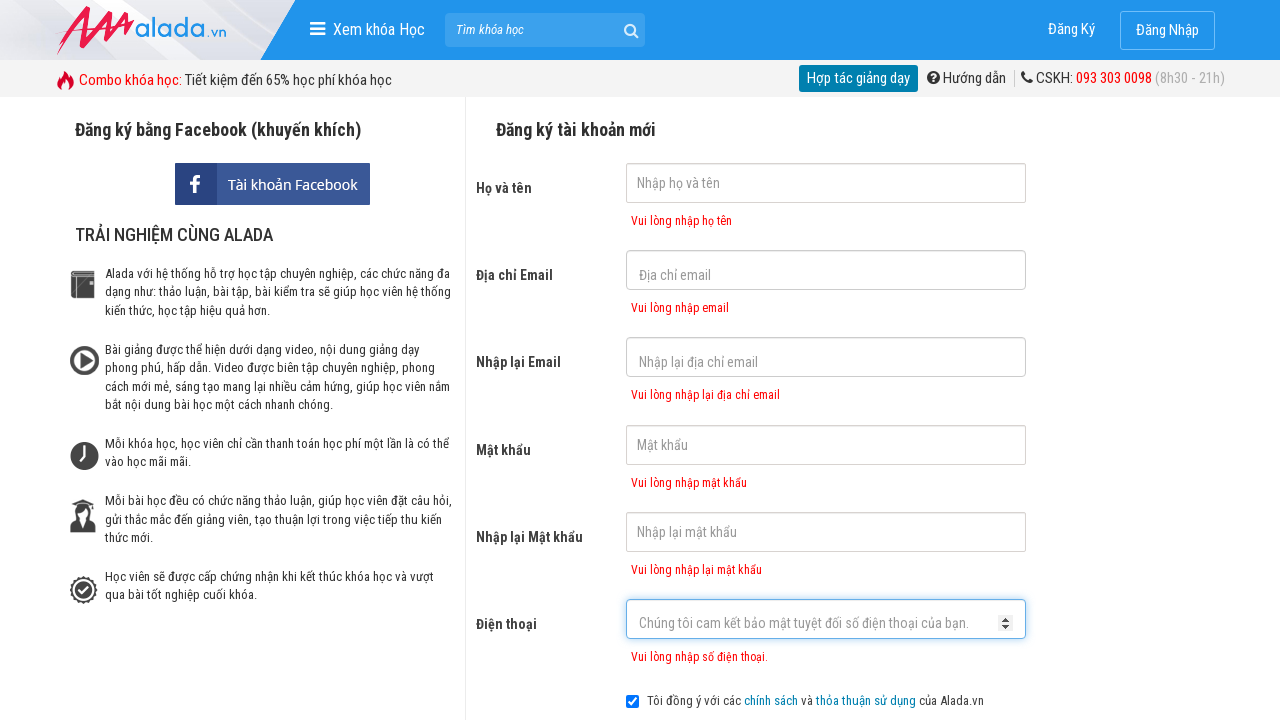